Tests browser window handling functionality by clicking buttons to open new tabs and windows, switching to them, verifying the header text is displayed, and then closing/switching back to the parent window.

Starting URL: https://demoqa.com/browser-windows

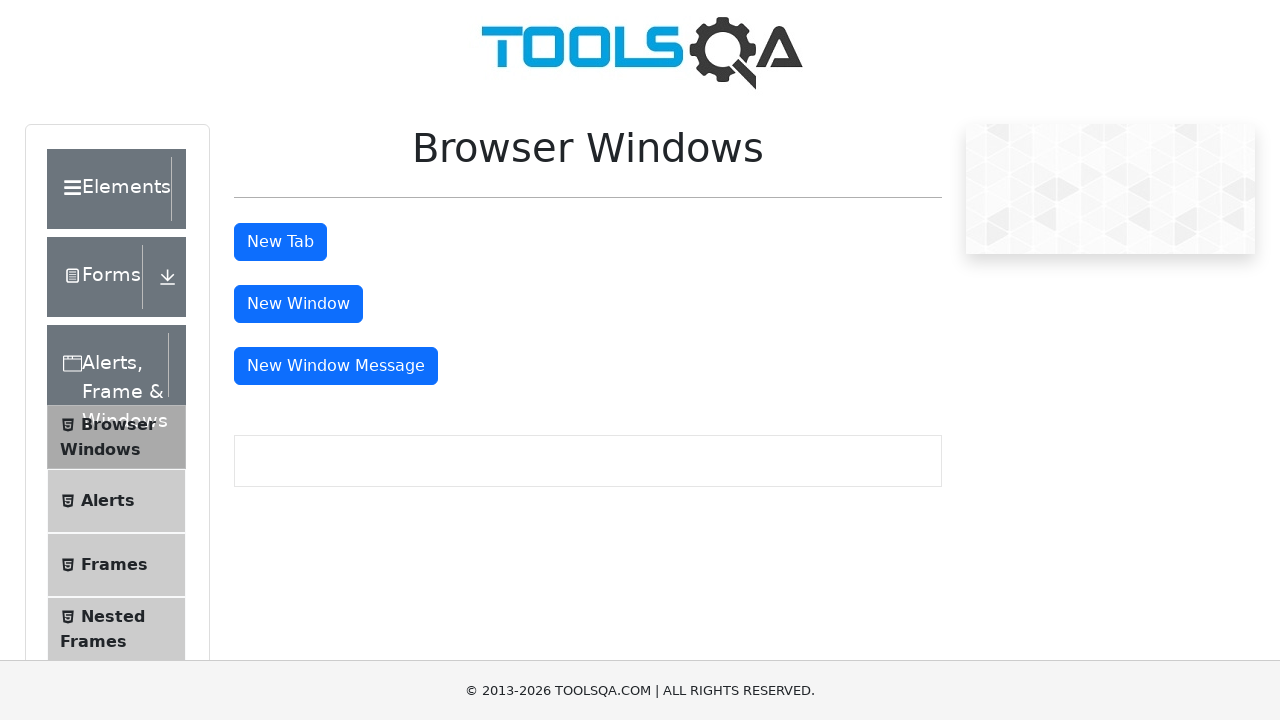

Stored parent page reference
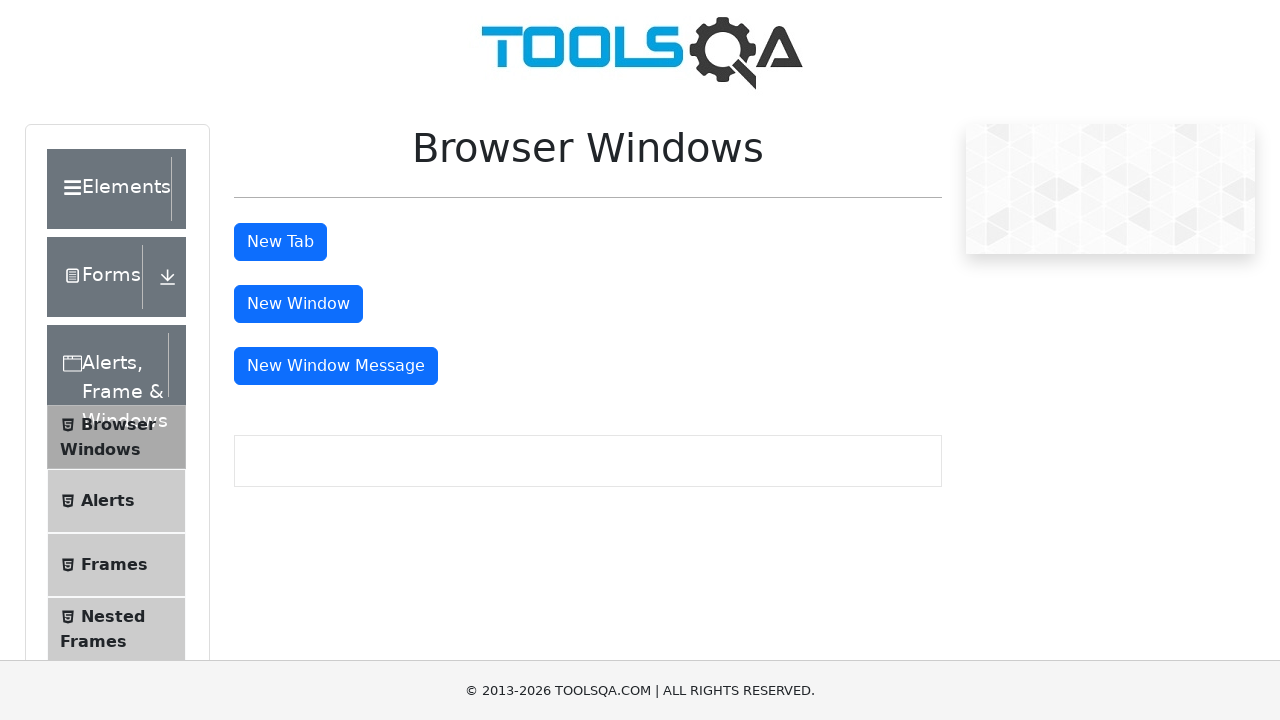

Clicked 'New Tab' button to open a new tab at (280, 242) on #tabButton
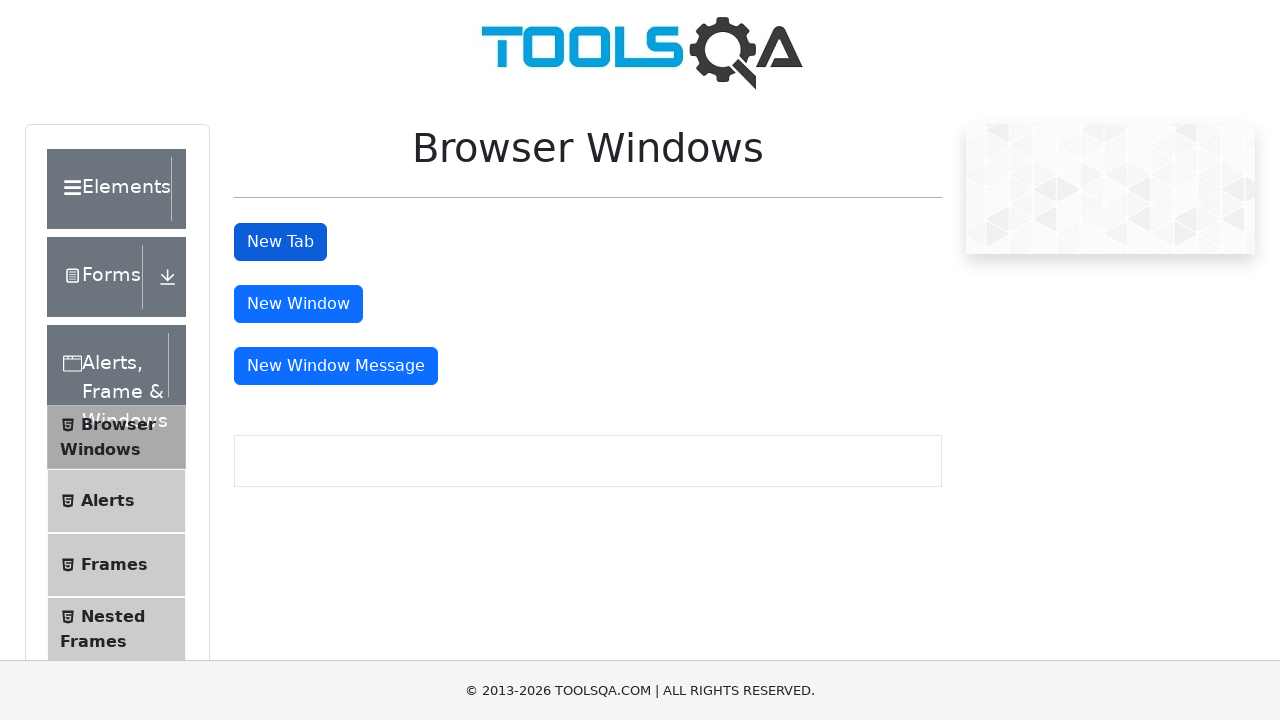

Obtained new tab page object
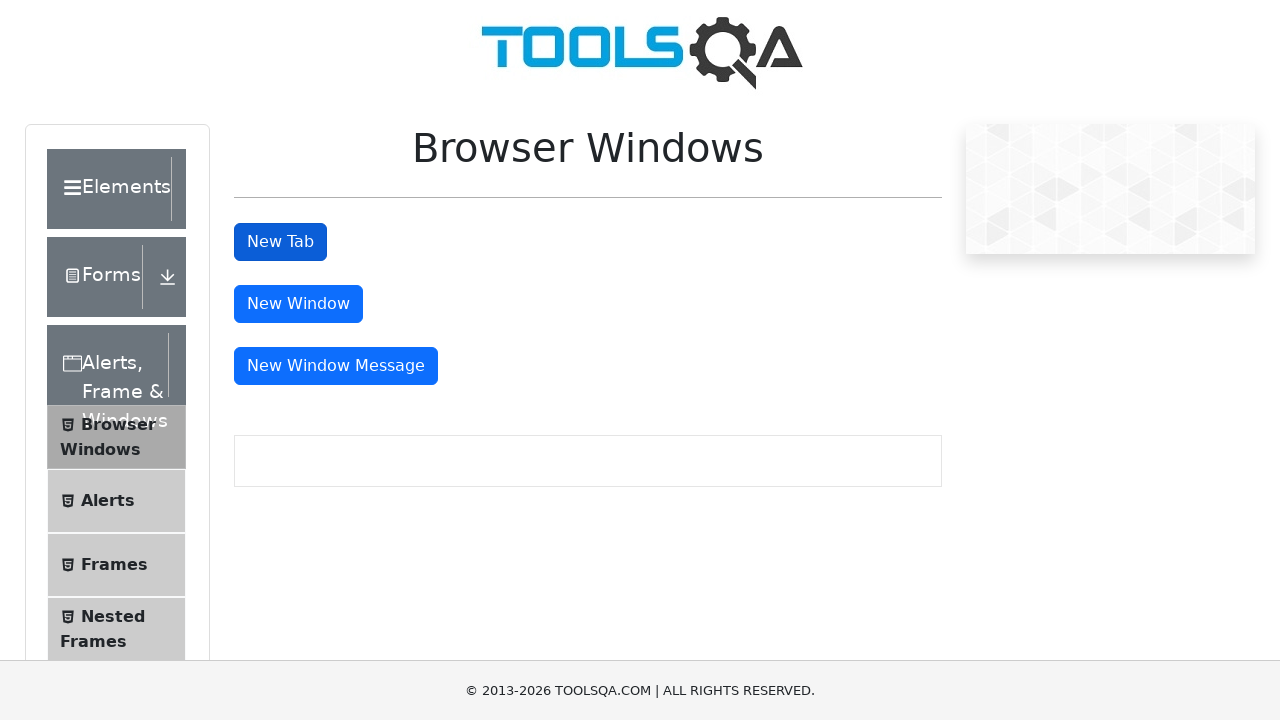

New tab page loaded successfully
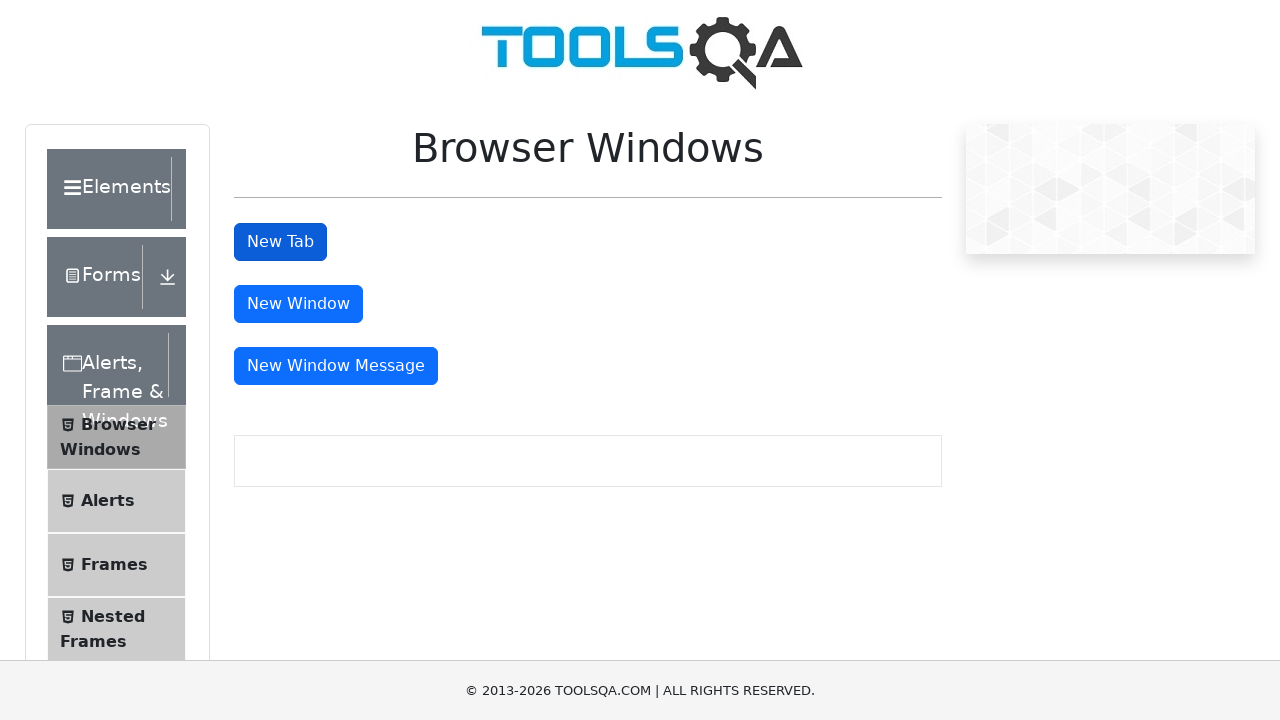

Located sample heading in new tab
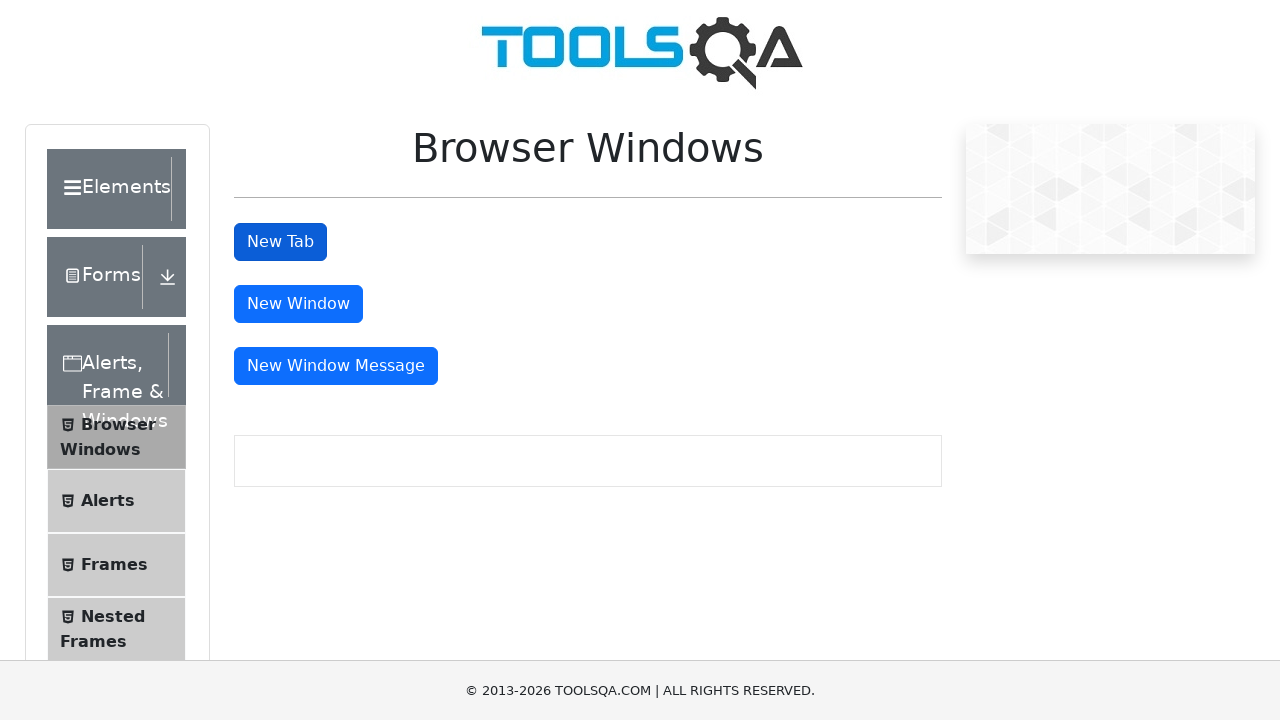

Retrieved sample heading element from new tab
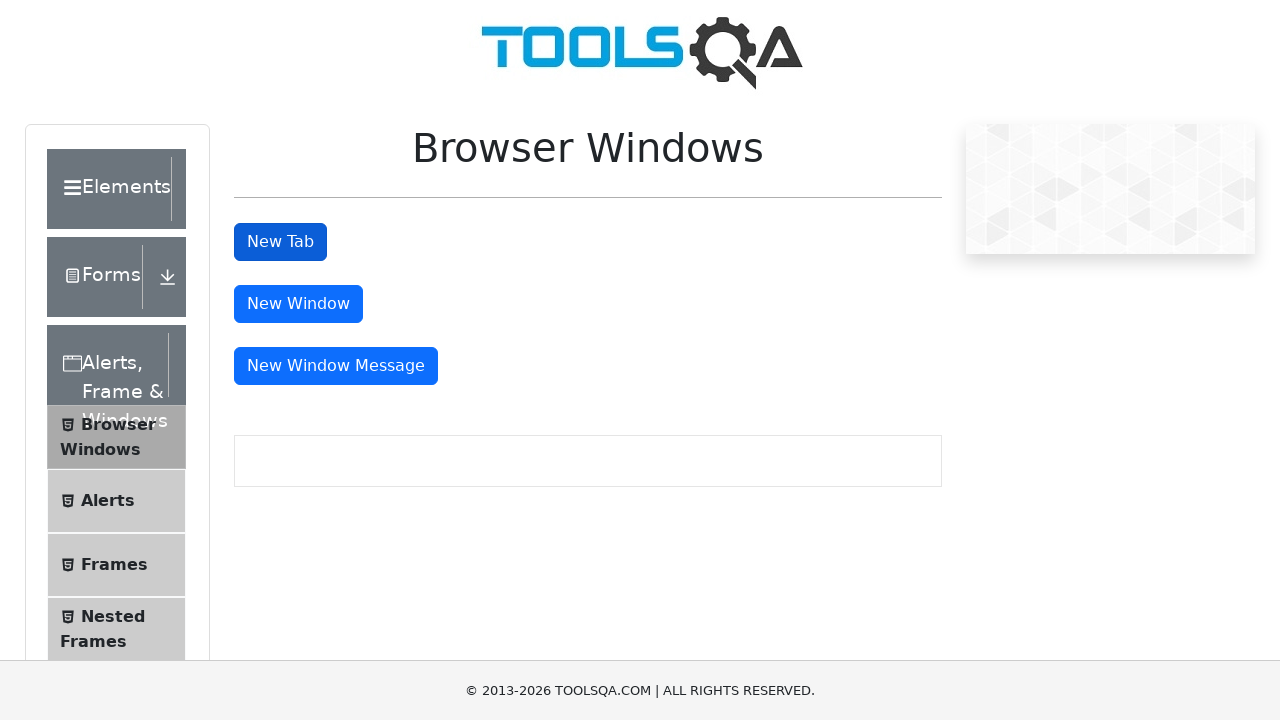

Closed the child tab
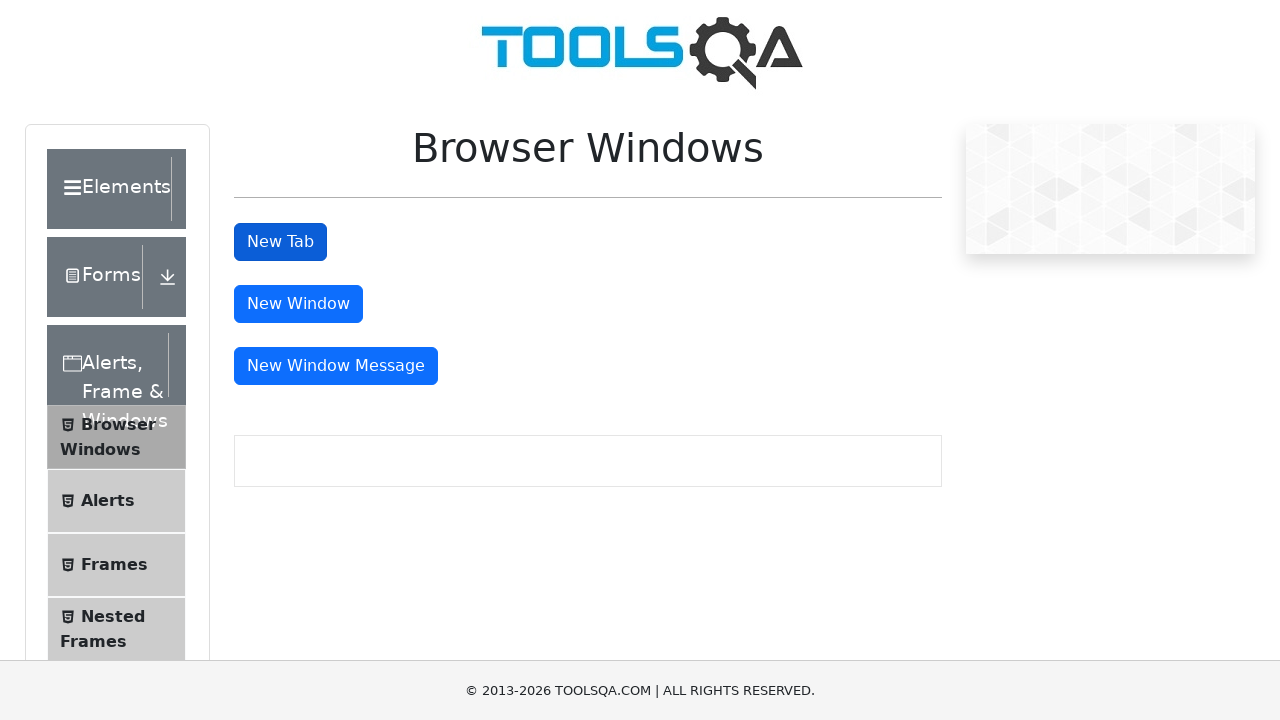

Clicked 'New Window' button to open a new window at (298, 304) on #windowButton
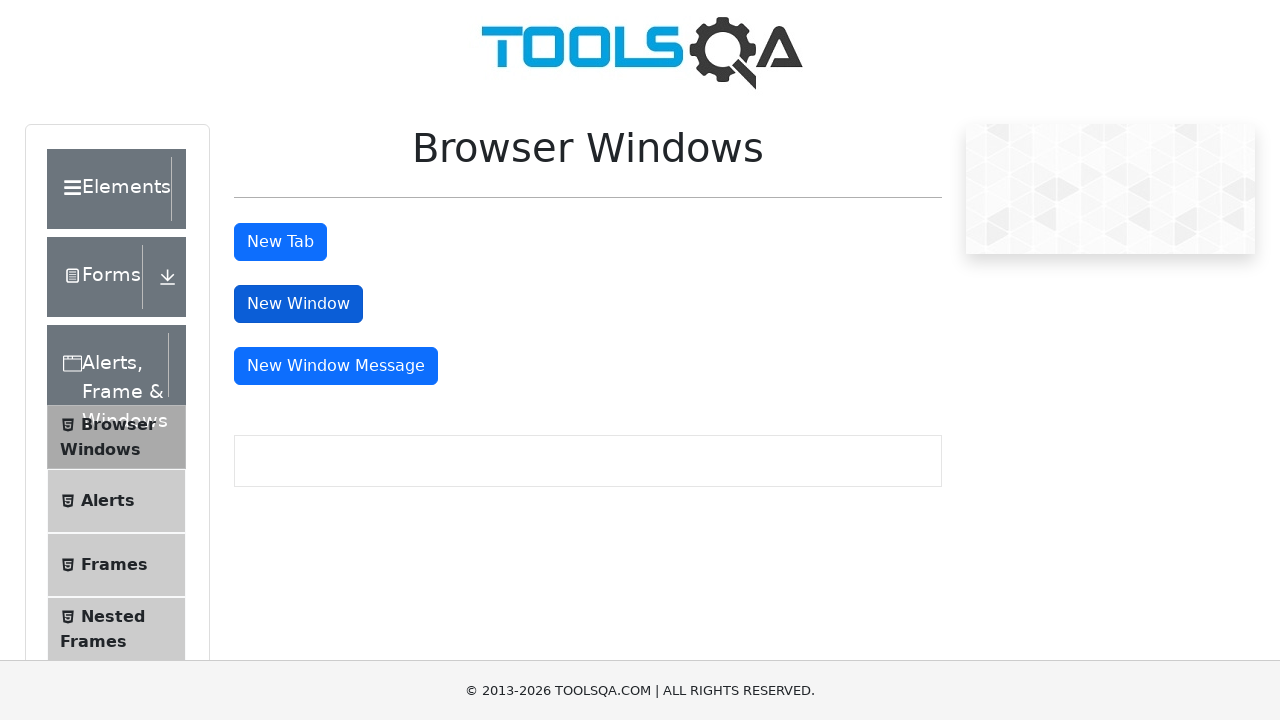

Obtained new window page object
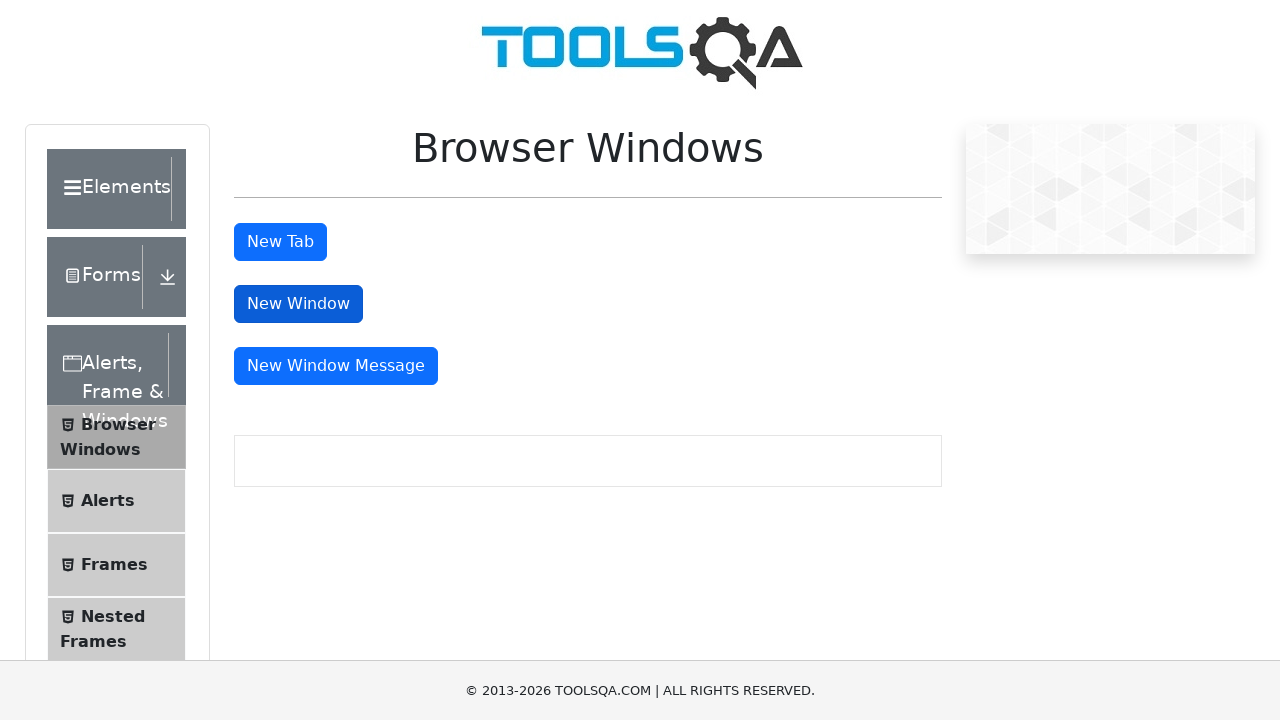

New window page loaded successfully
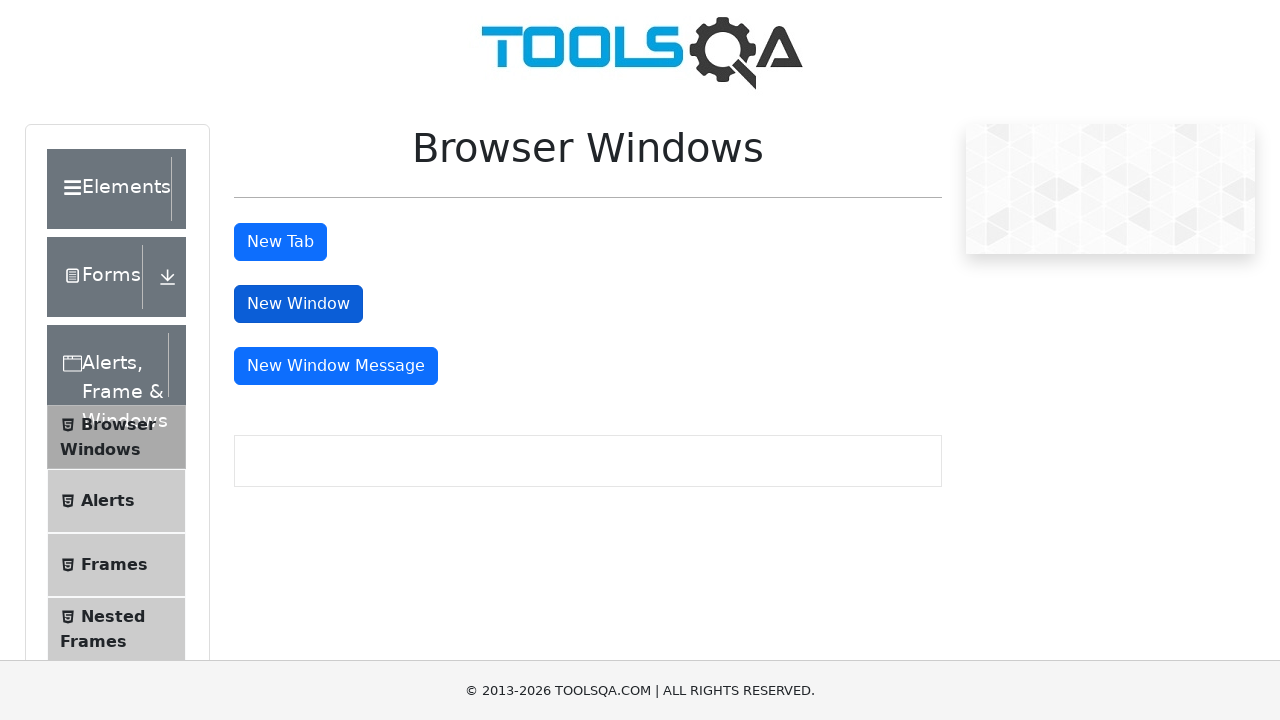

Located sample heading in new window
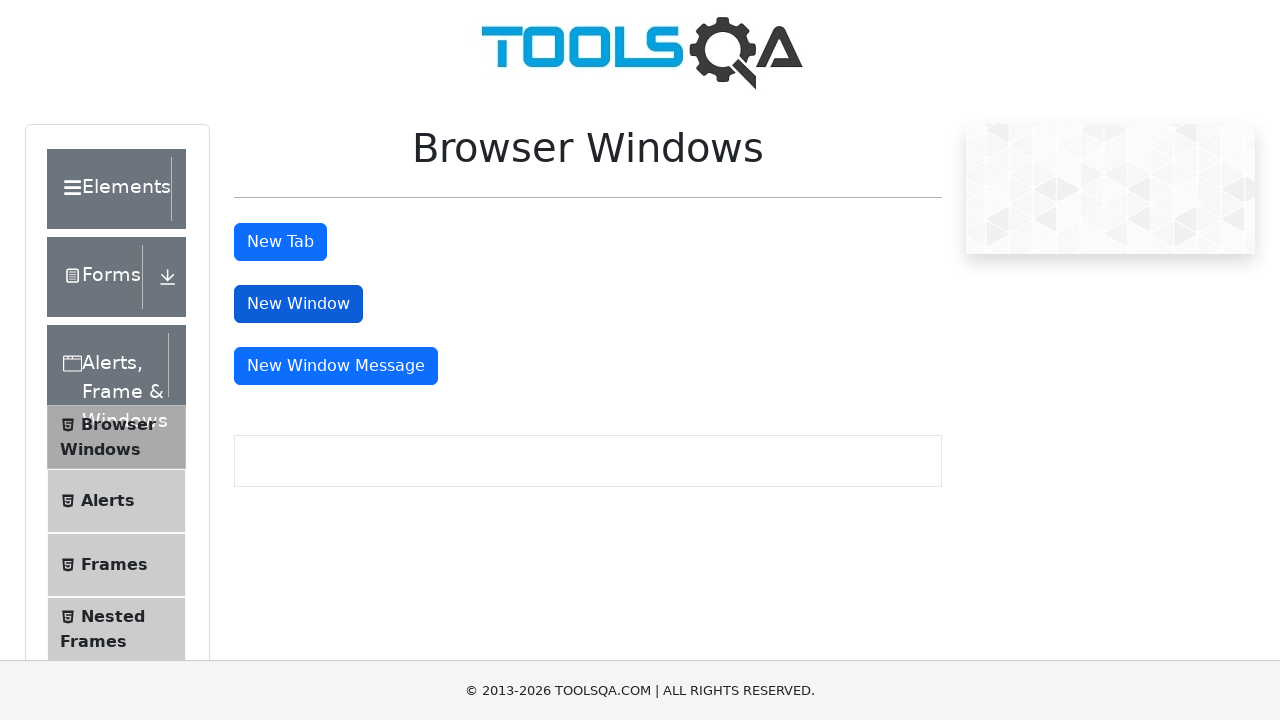

Retrieved sample heading element from new window
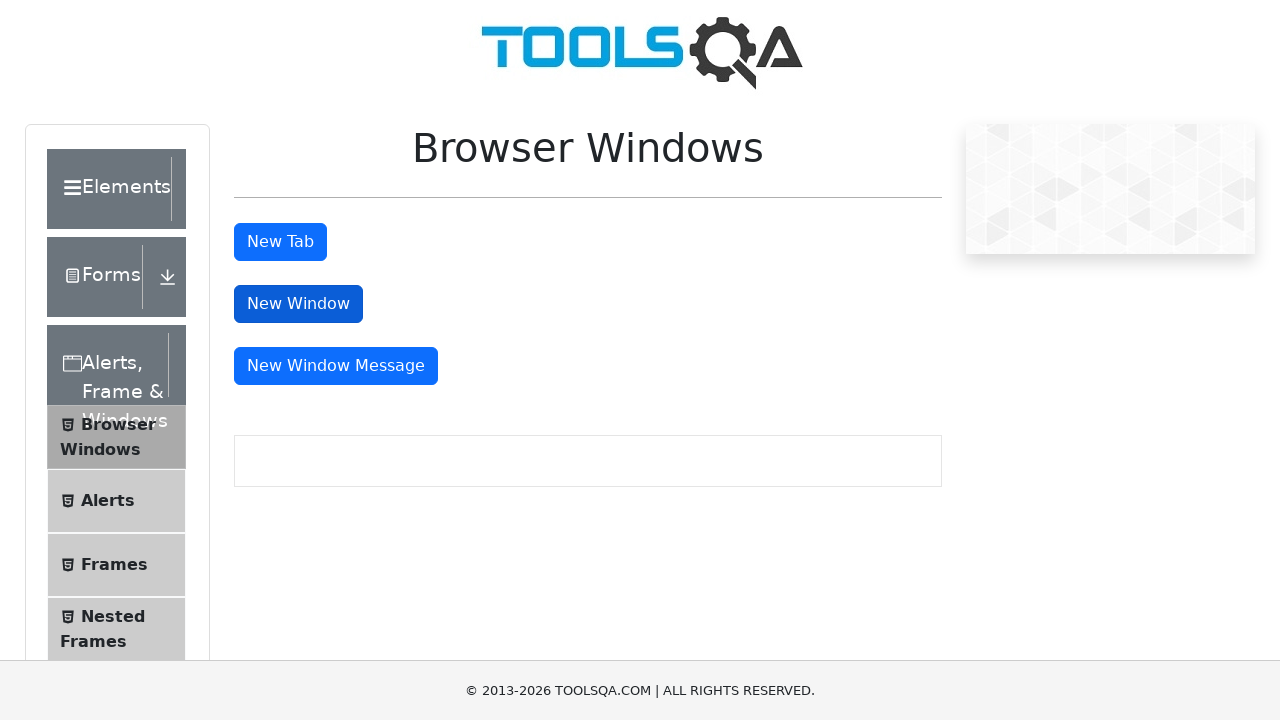

Closed the child window
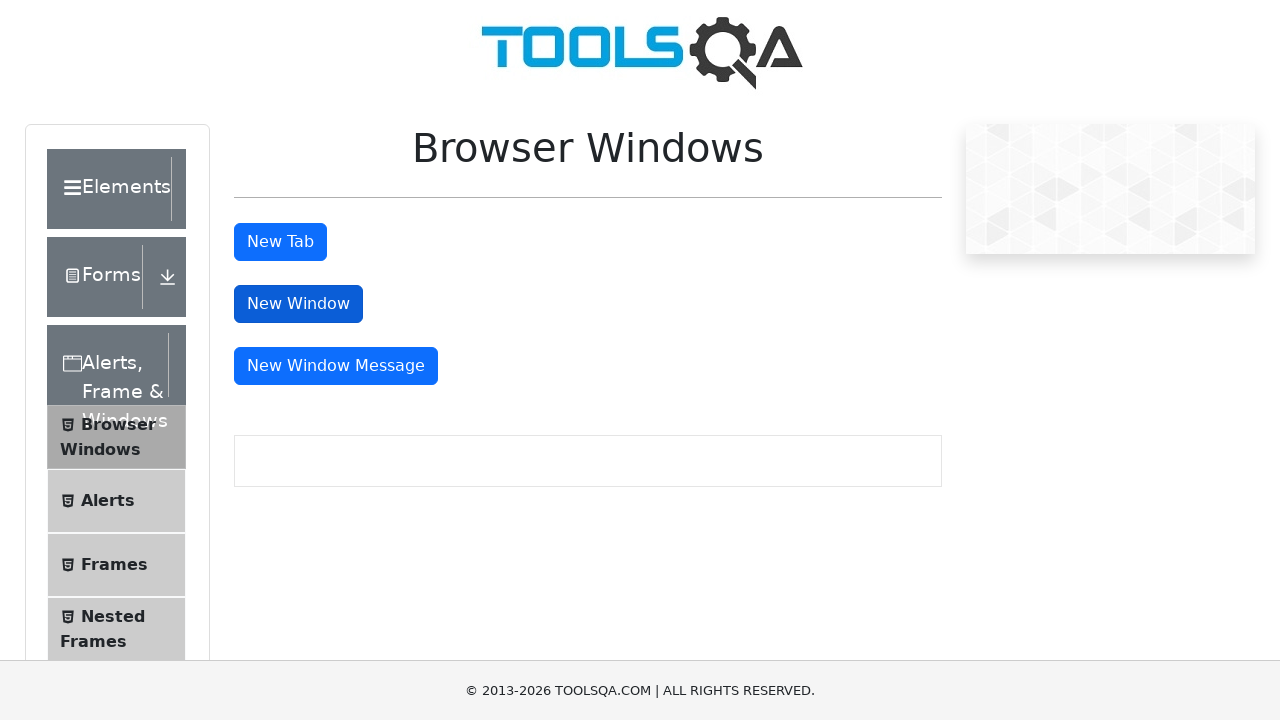

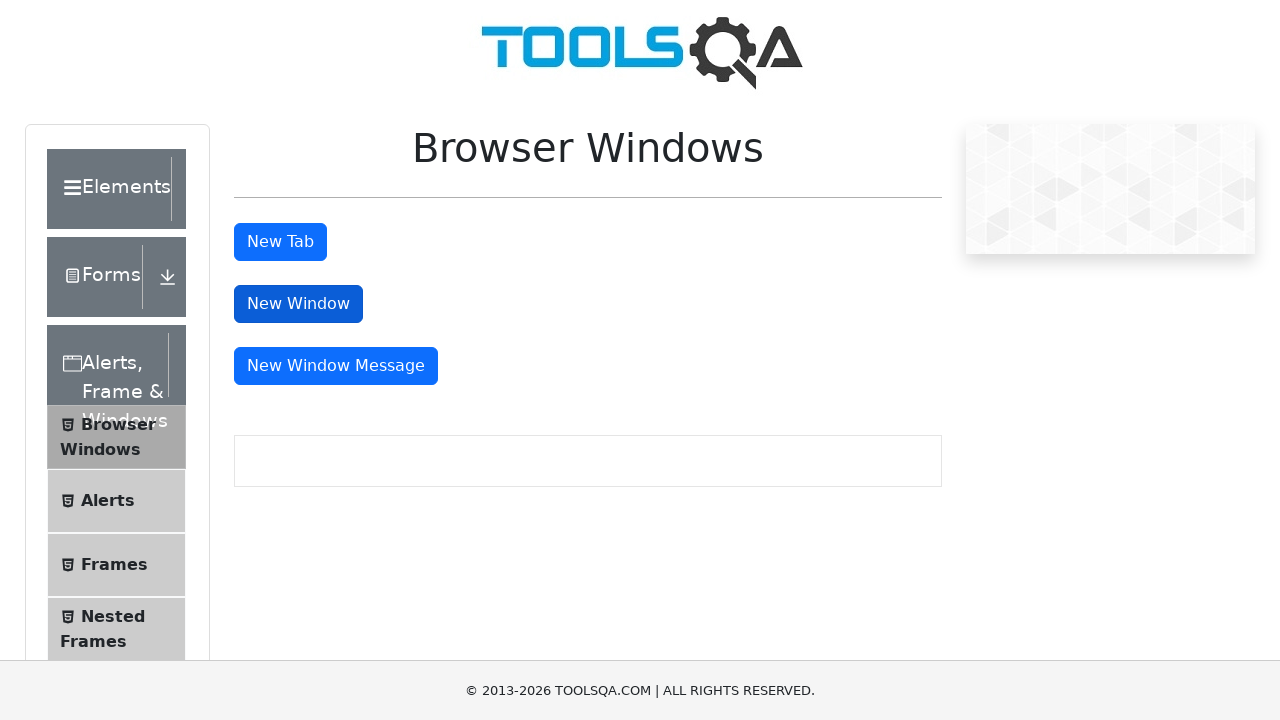